Tests JavaScript prompt alert functionality by clicking a button that triggers a prompt dialog and entering text into it

Starting URL: http://omayo.blogspot.com/

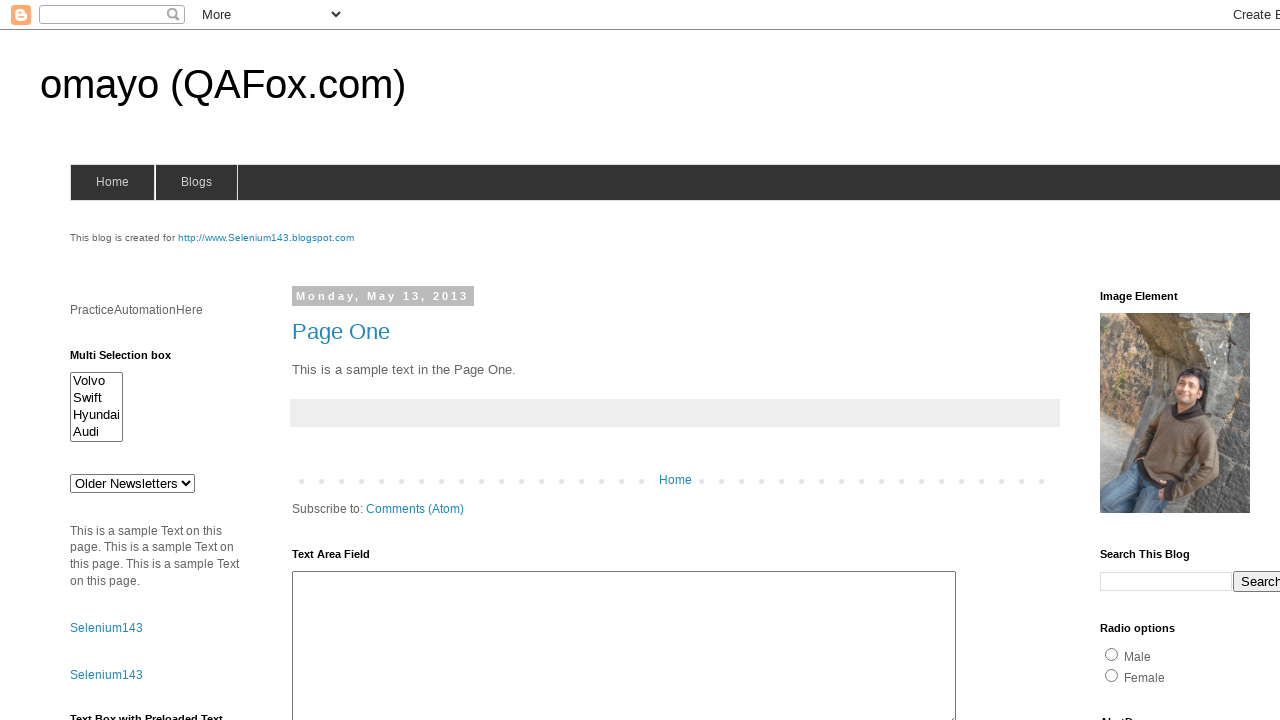

Clicked prompt button to trigger dialog at (1140, 361) on #prompt
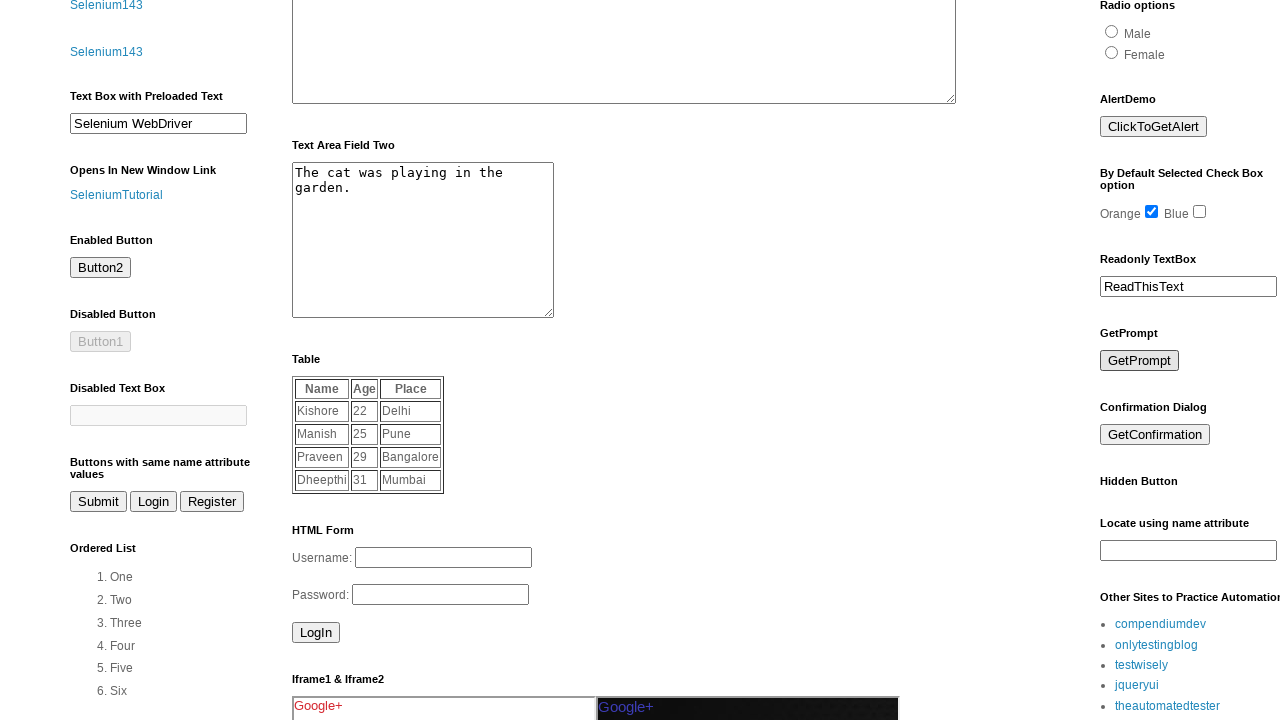

Set up dialog handler to accept prompt with text 'Anu'
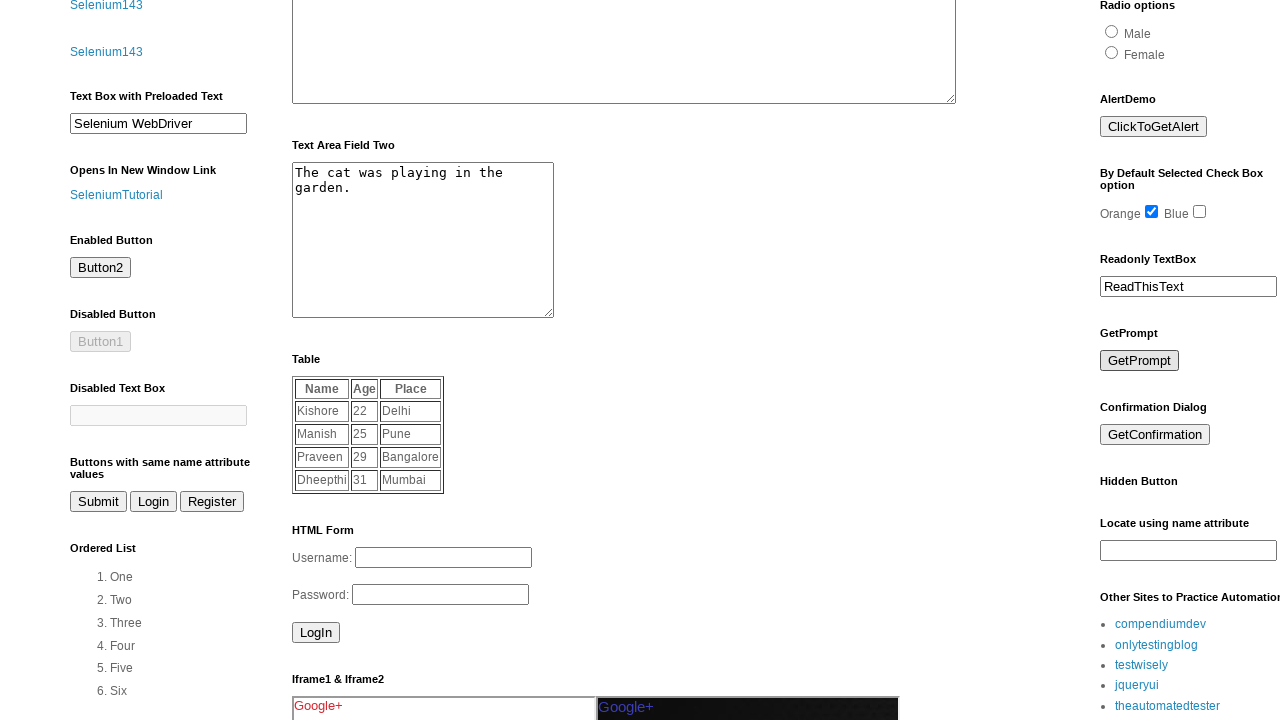

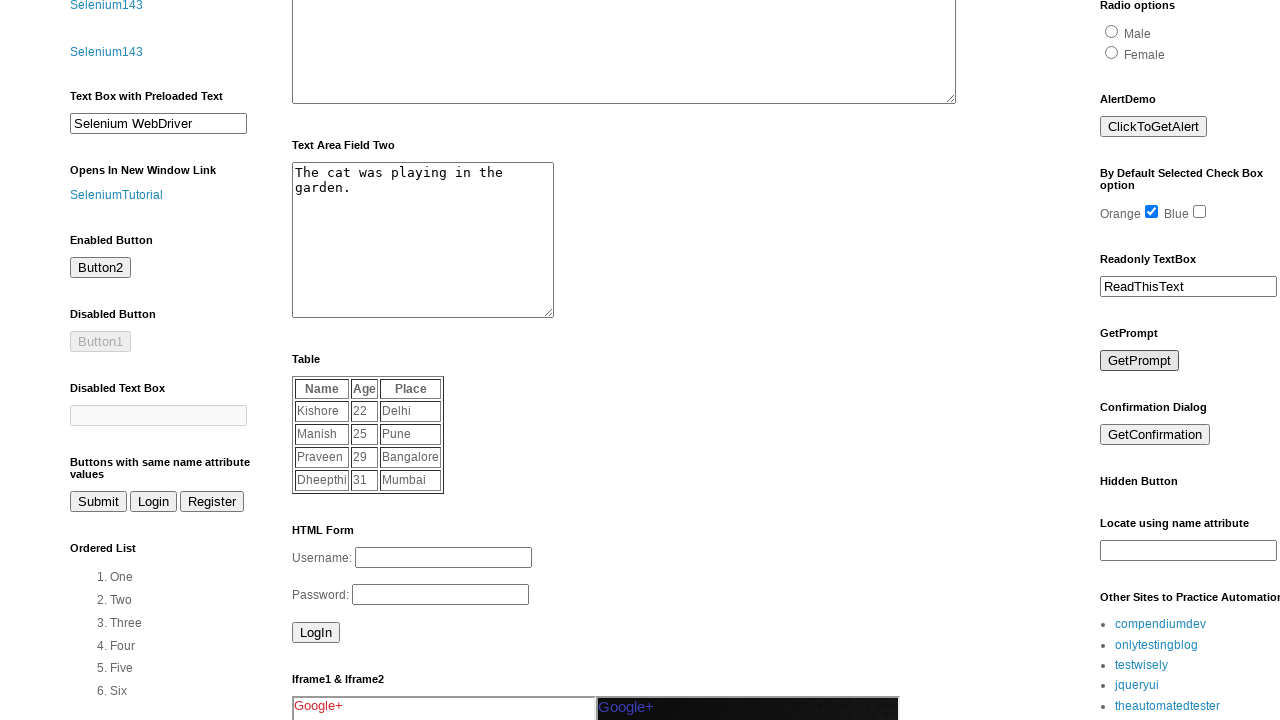